Verifies that the second navigation link in the header points to the correct competition page URL

Starting URL: https://beekids.edu.vn/

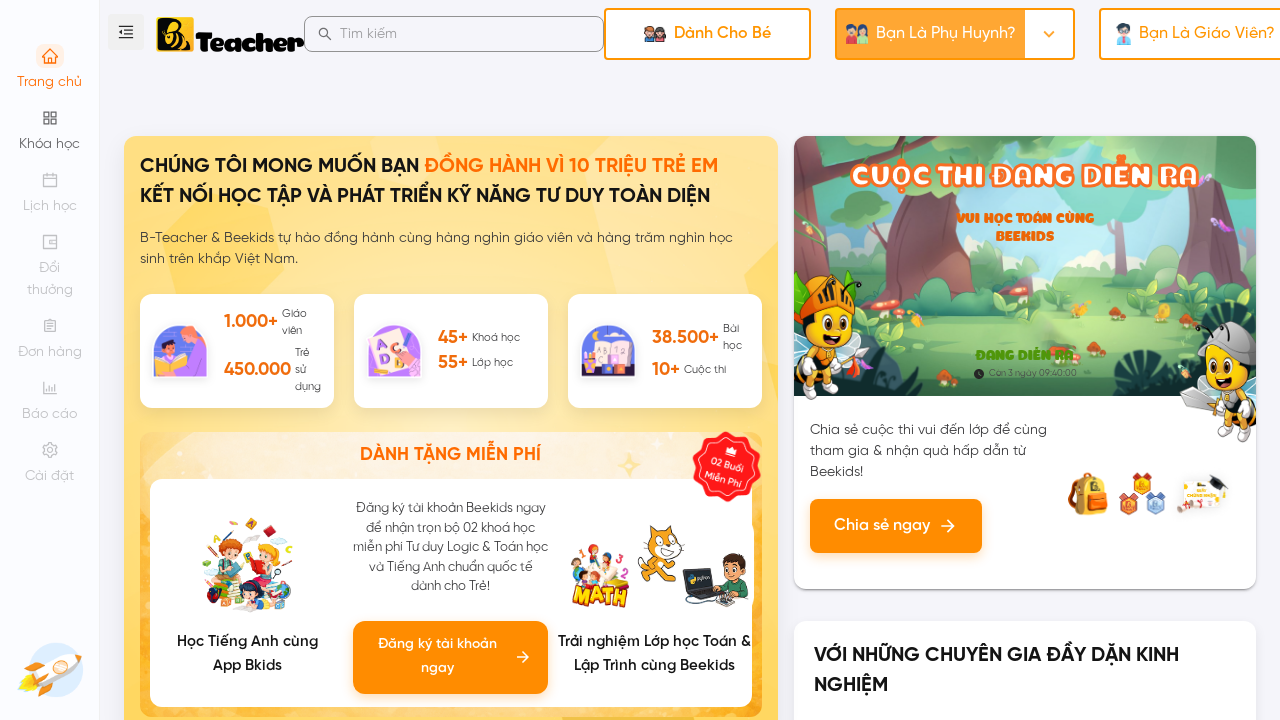

Retrieved all navigation links from header
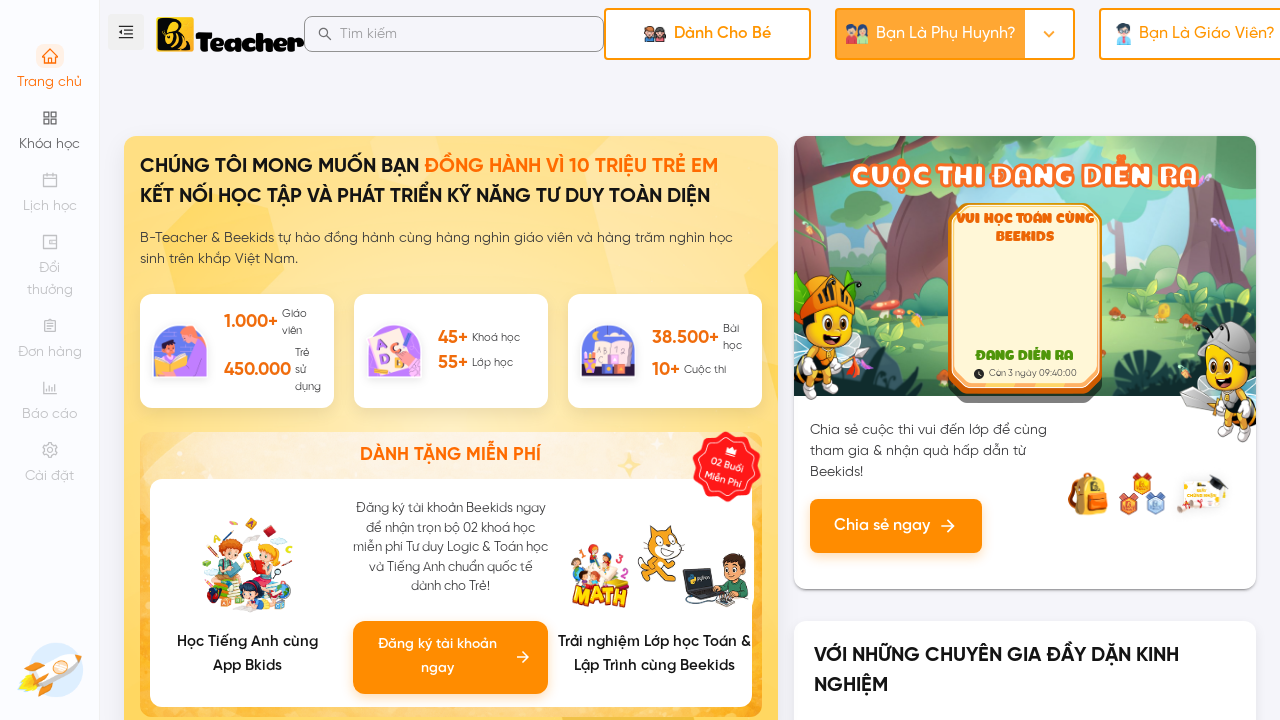

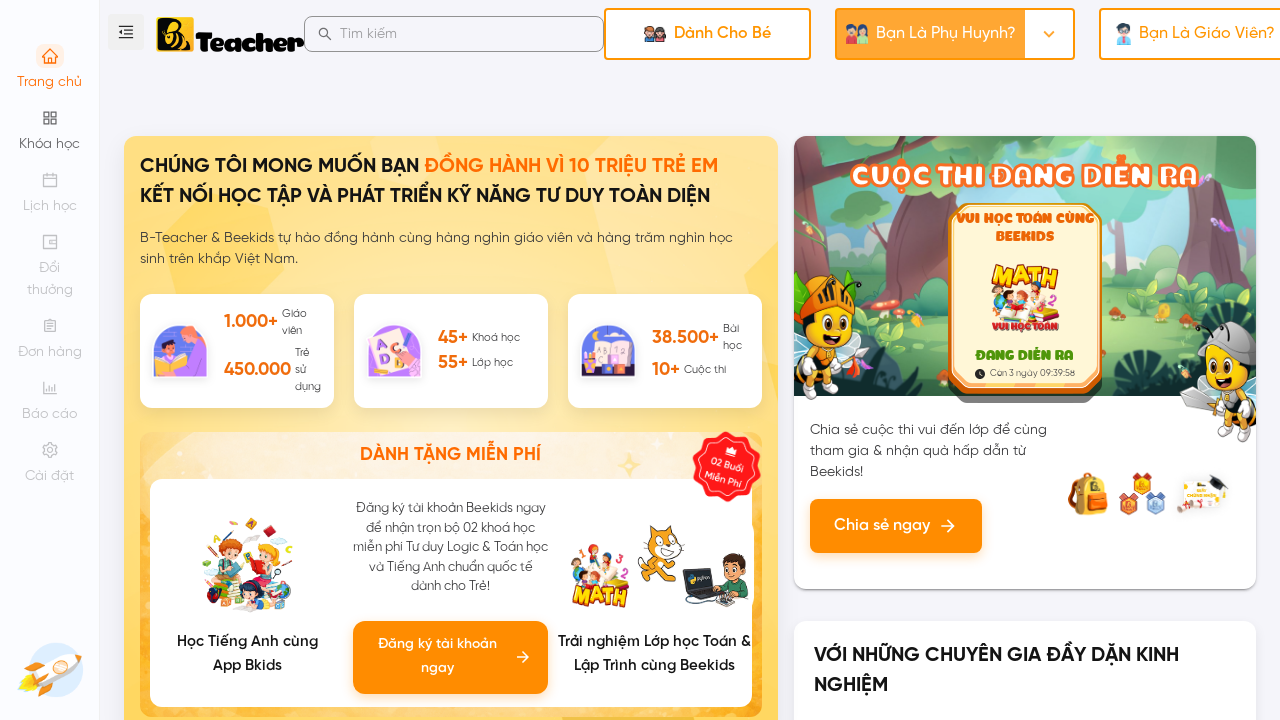